Tests various checkbox interactions including basic checkboxes, notification checkboxes, tri-state checkboxes, toggle switches, and multi-select checkbox menus on a demo page

Starting URL: https://leafground.com/checkbox.xhtml

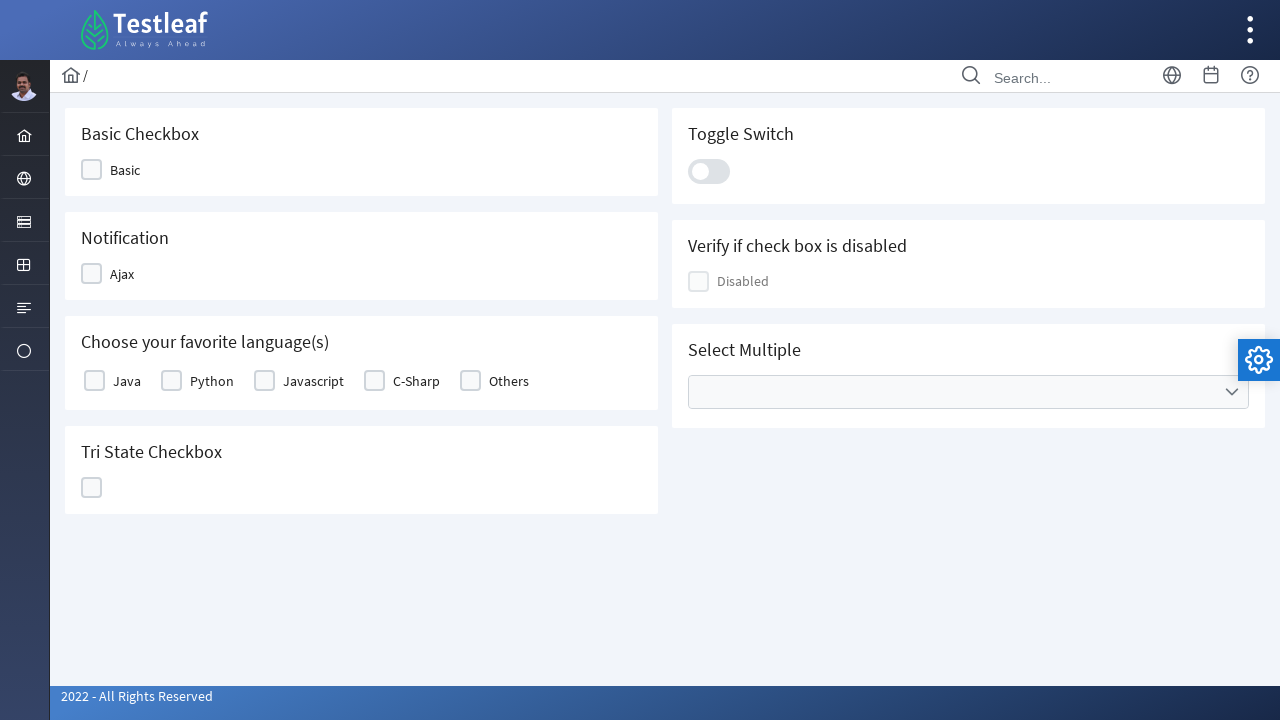

Clicked basic checkbox at (92, 170) on xpath=/html/body/div[1]/div[5]/div[2]/form/div/div[1]/div[1]/div/div/div/div[2]
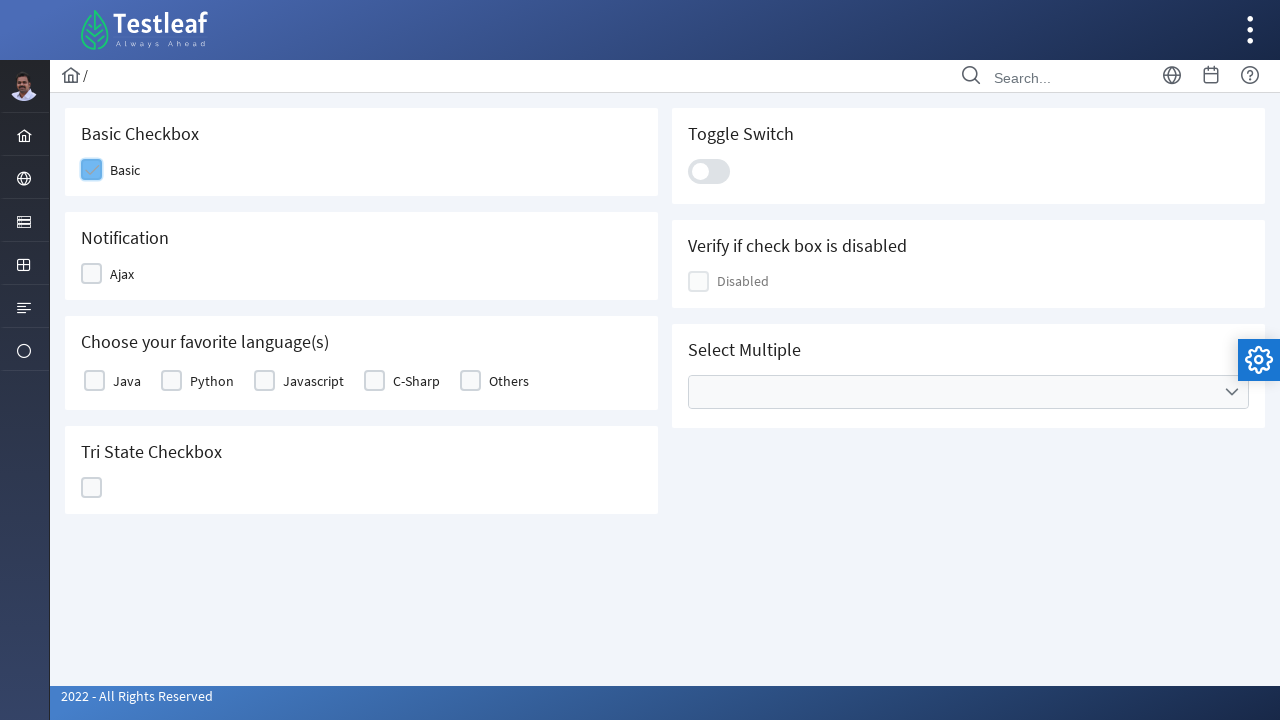

Clicked notification checkbox at (92, 274) on xpath=/html/body/div[1]/div[5]/div[2]/form/div/div[1]/div[2]/div/div/div/div[2]
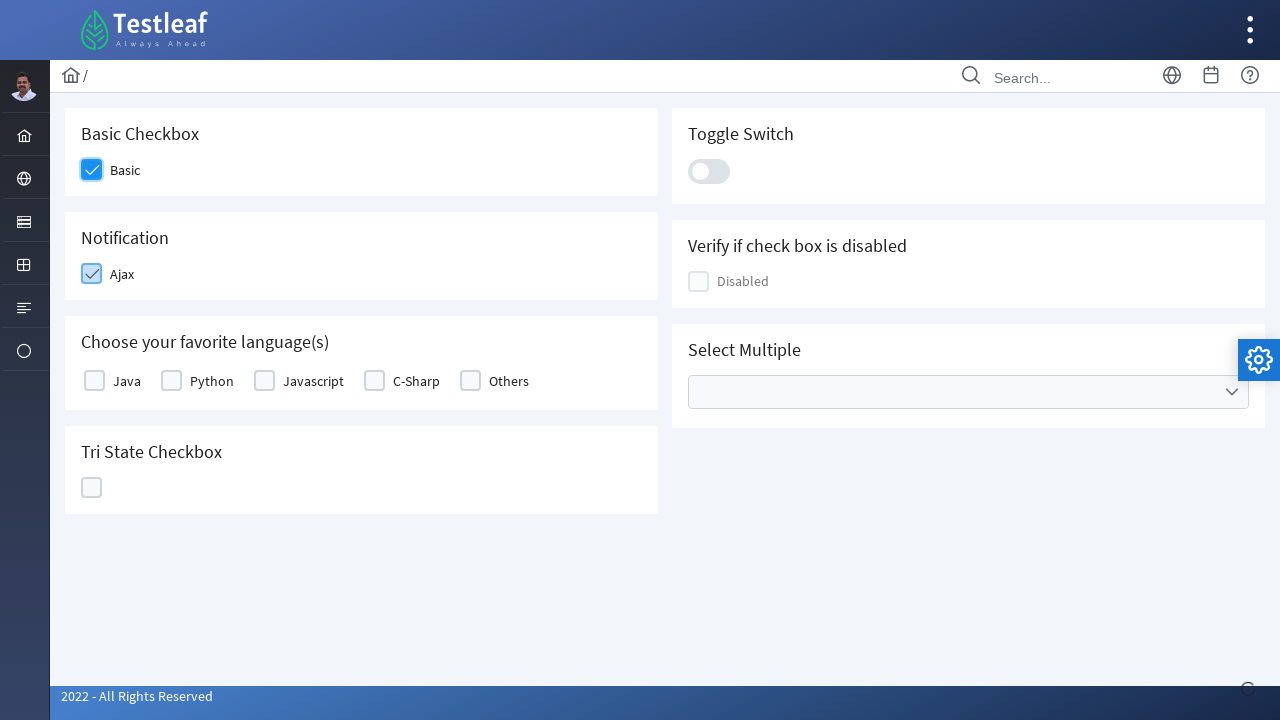

Notification message appeared
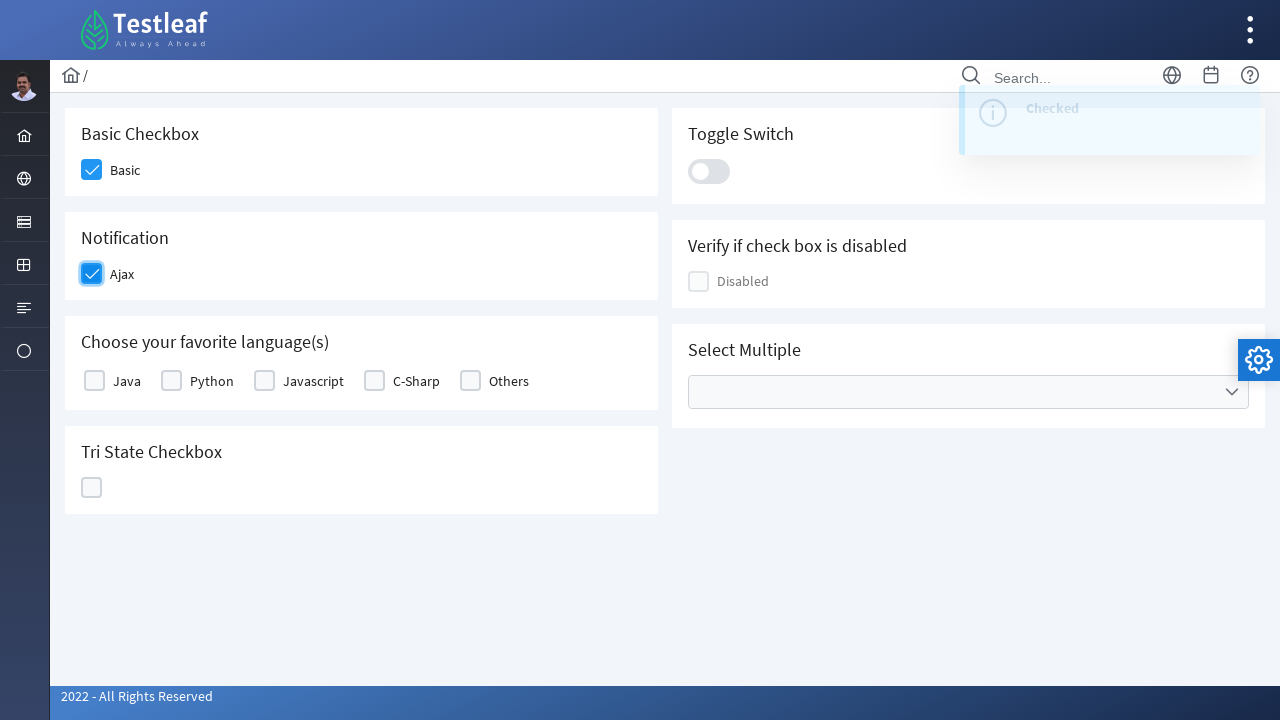

Clicked favorite checkbox at (94, 381) on xpath=/html/body/div[1]/div[5]/div[2]/form/div/div[1]/div[3]/div/div/table/tbody
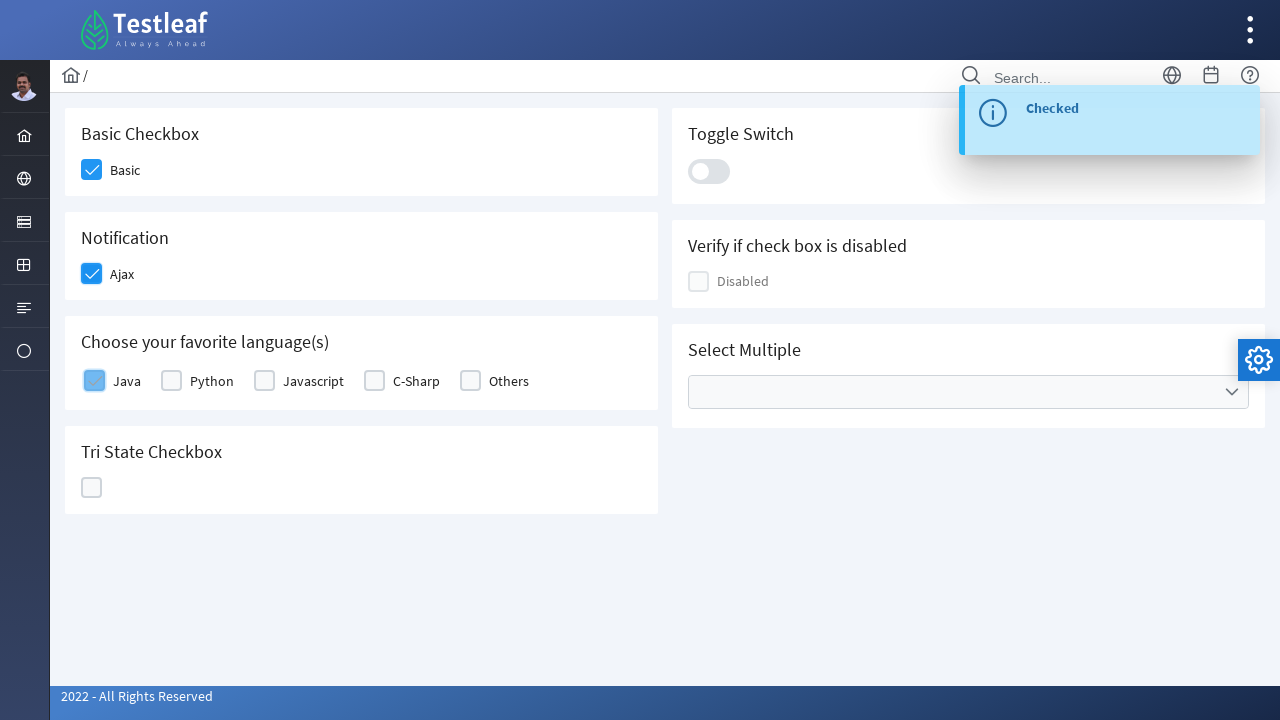

Clicked tri-state checkbox at (92, 488) on xpath=/html/body/div[1]/div[5]/div[2]/form/div/div[1]/div[4]/div/div/div/div[2]
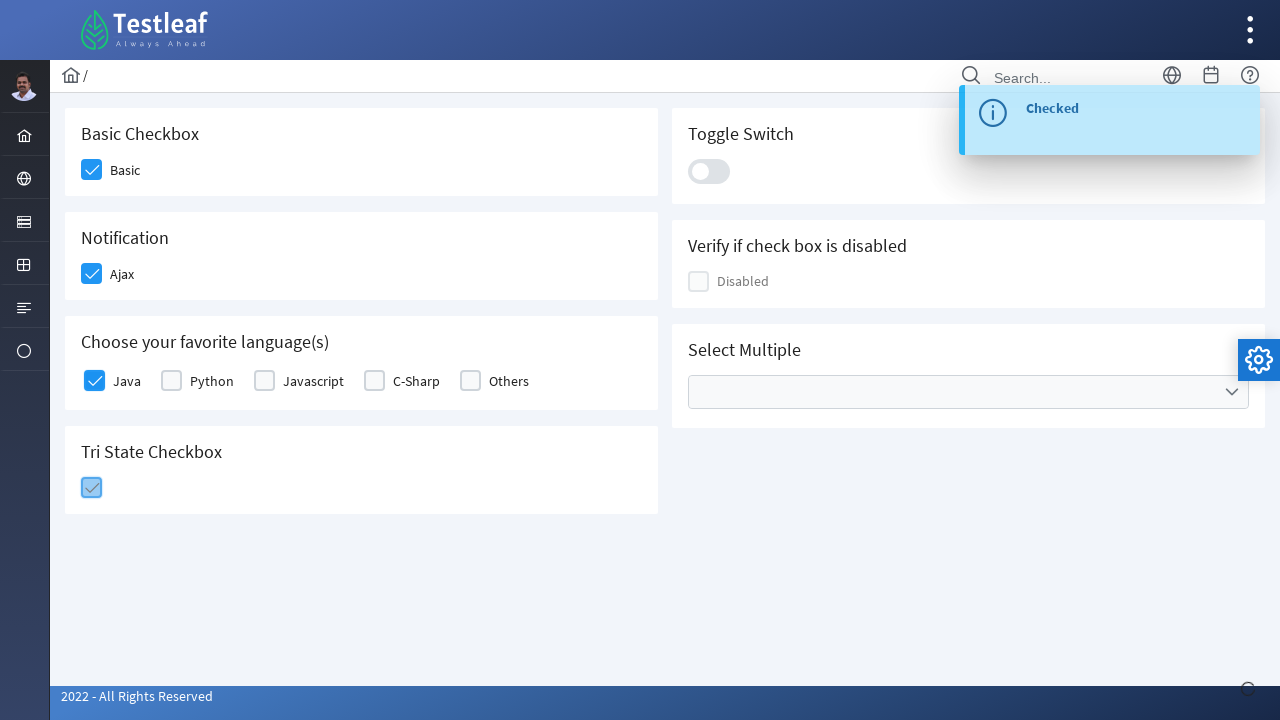

Tri-state status message appeared
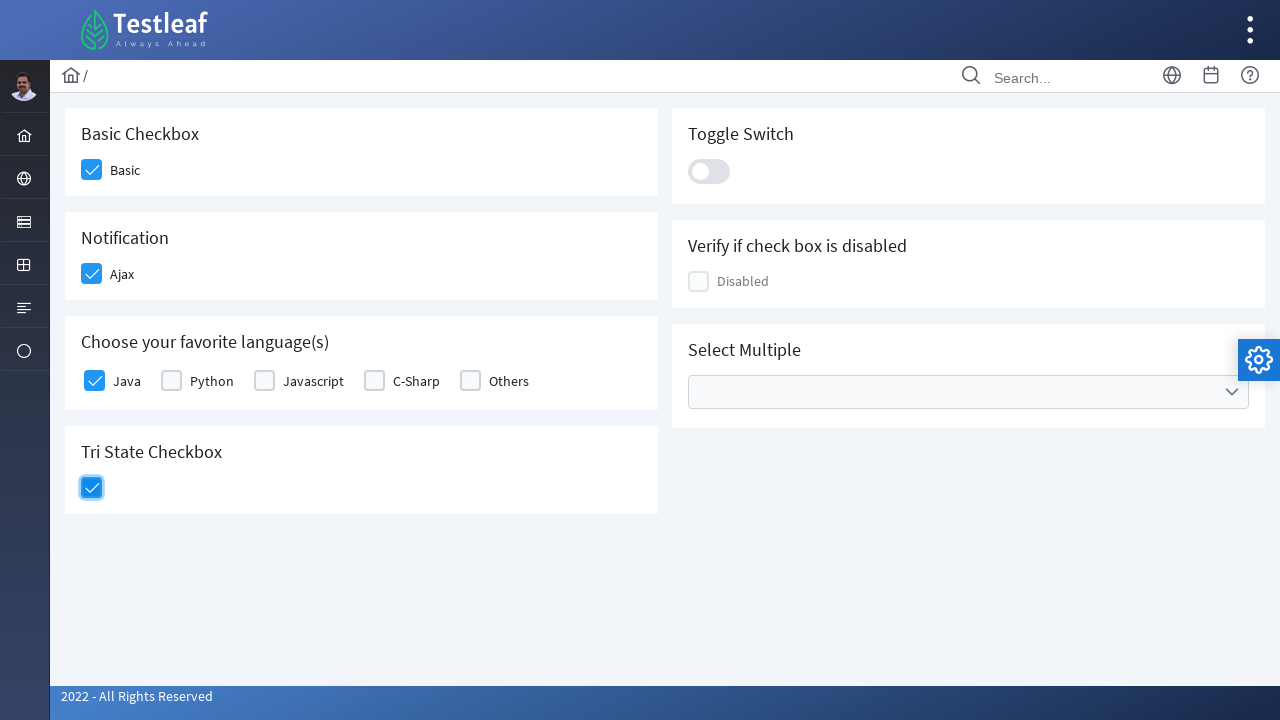

Clicked toggle switch at (709, 171) on xpath=//div[@class='ui-toggleswitch-slider']
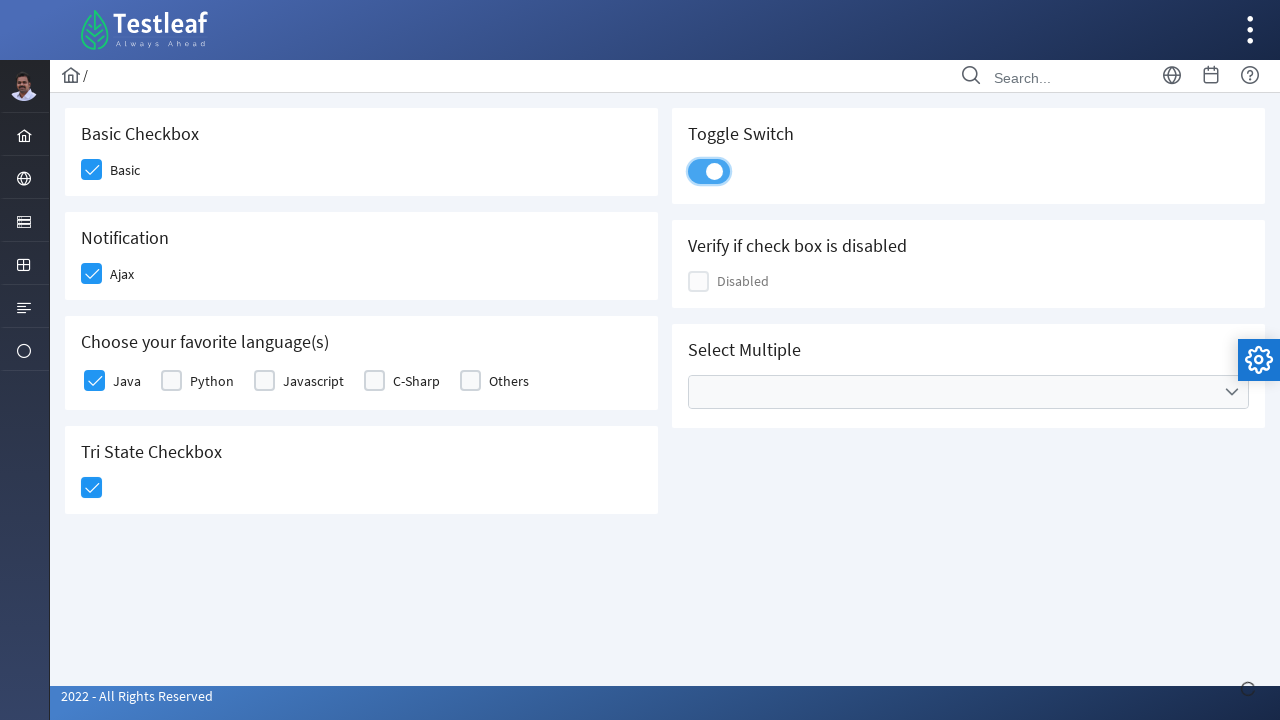

Toggle switch message appeared
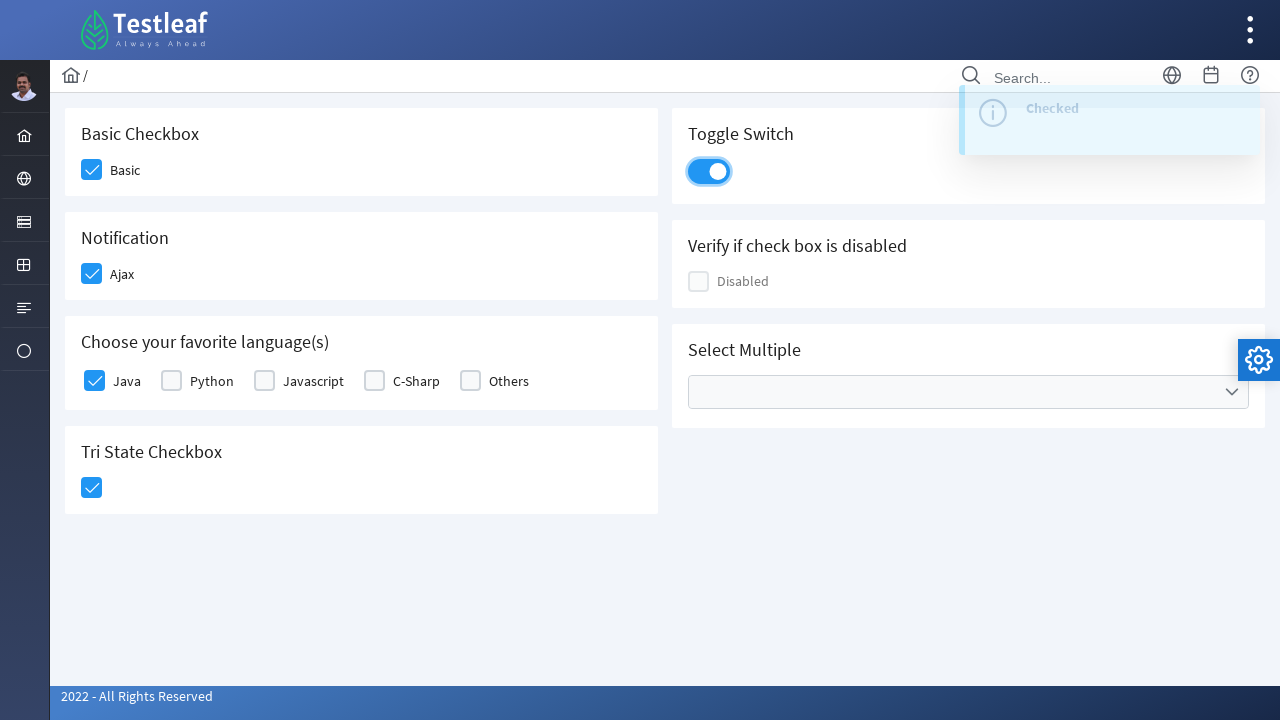

Disabled checkbox is present
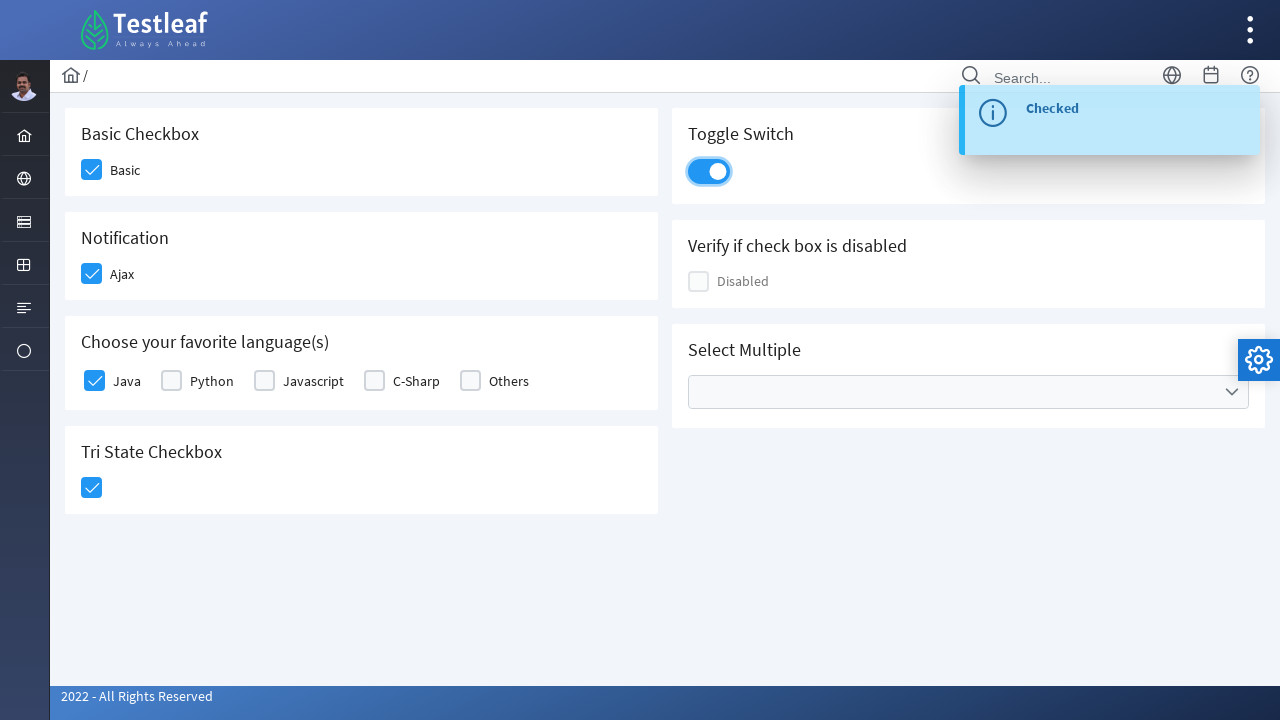

Opened cities dropdown menu at (968, 392) on xpath=//ul[@data-label='Cities']
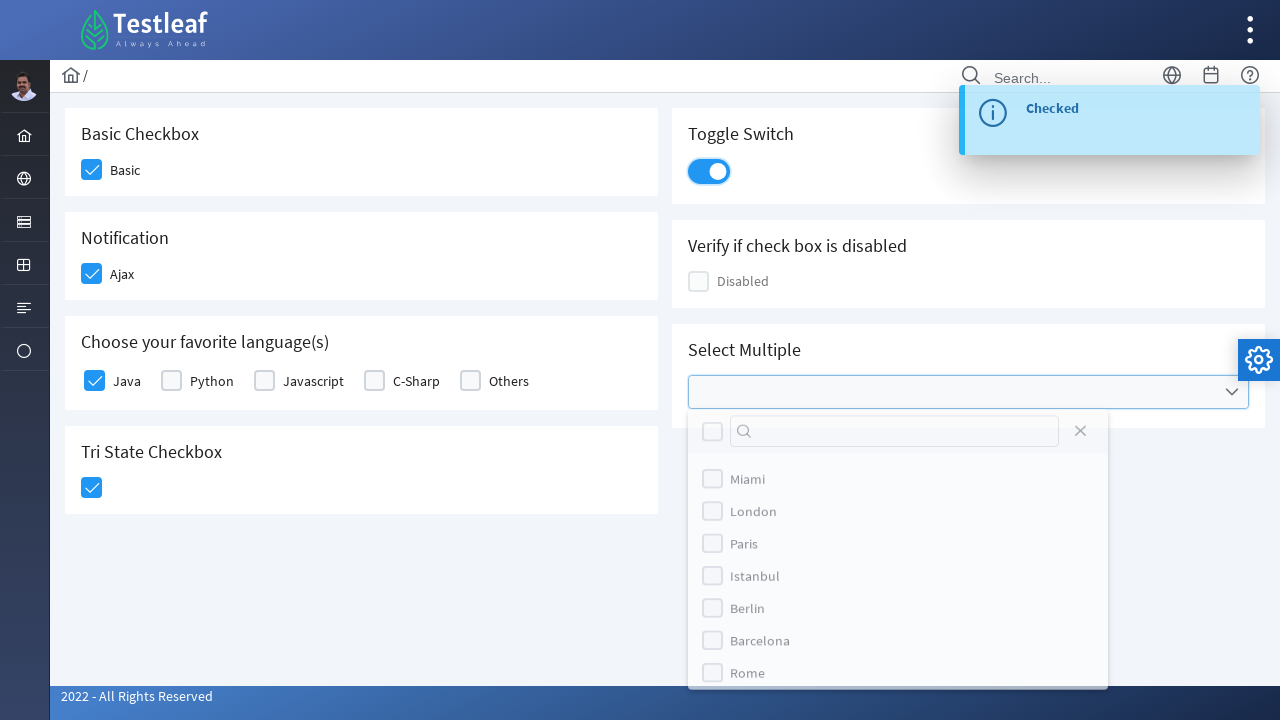

Selected first city checkbox at (712, 484) on xpath=(//div[@class='ui-chkbox-box ui-widget ui-corner-all ui-state-default'])[6
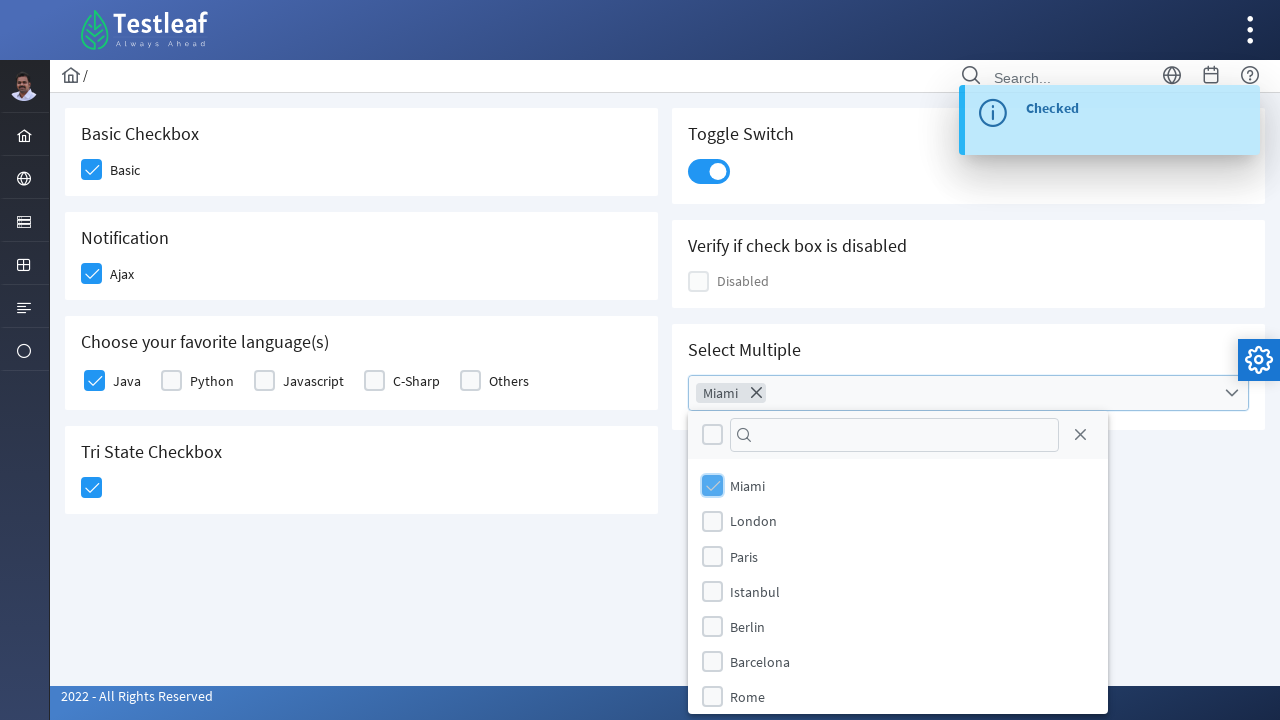

Selected second city checkbox at (712, 556) on xpath=(//div[@class='ui-chkbox-box ui-widget ui-corner-all ui-state-default'])[7
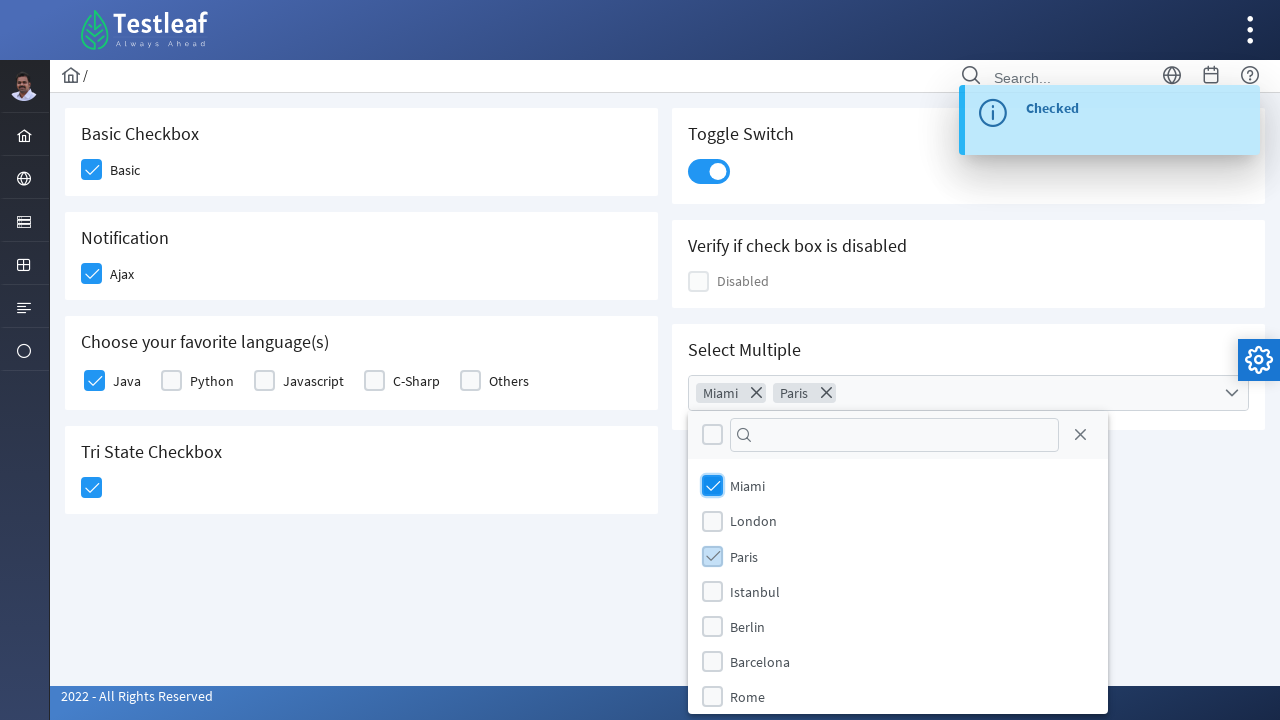

Closed cities dropdown menu at (968, 393) on xpath=//ul[@data-label='Cities']
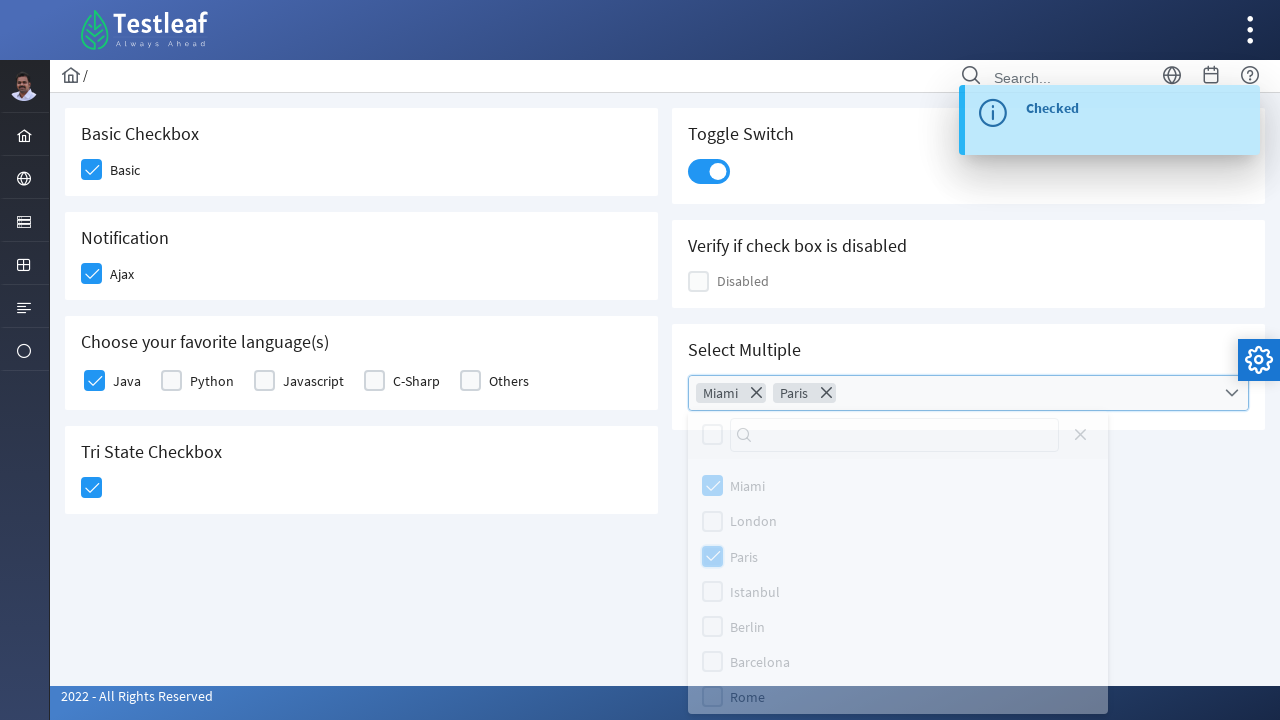

Selected cities are now visible in dropdown
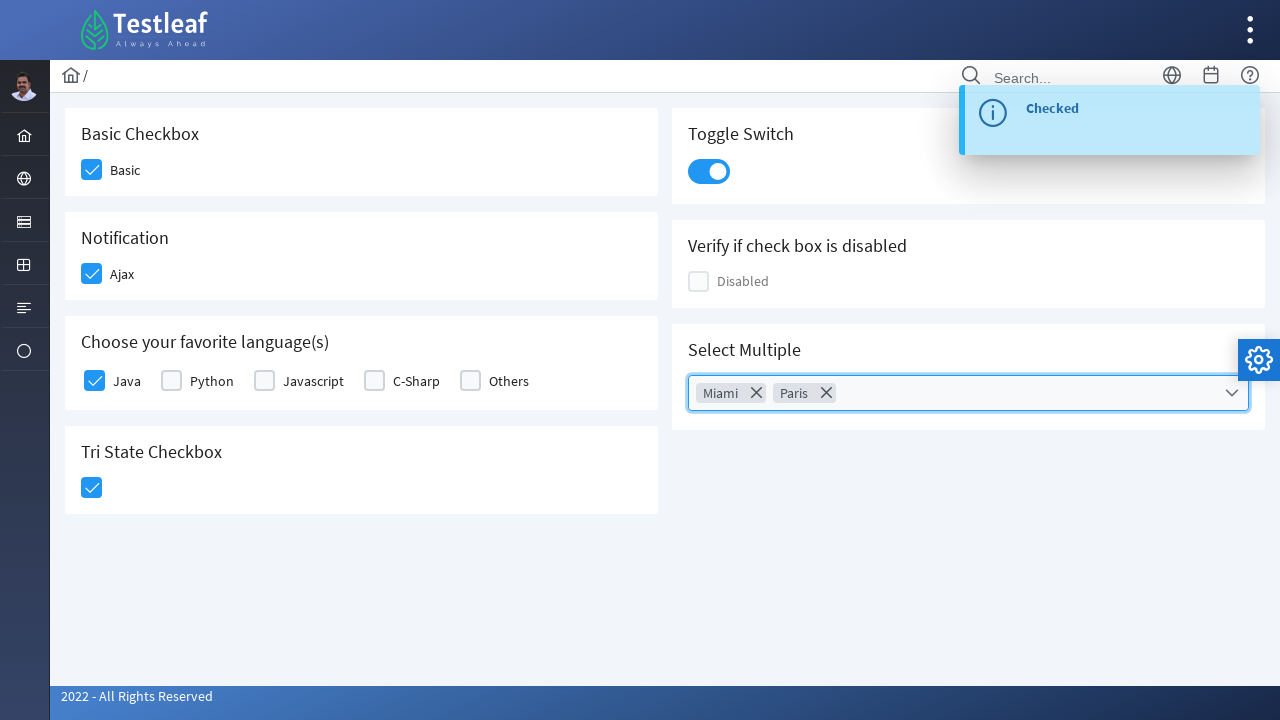

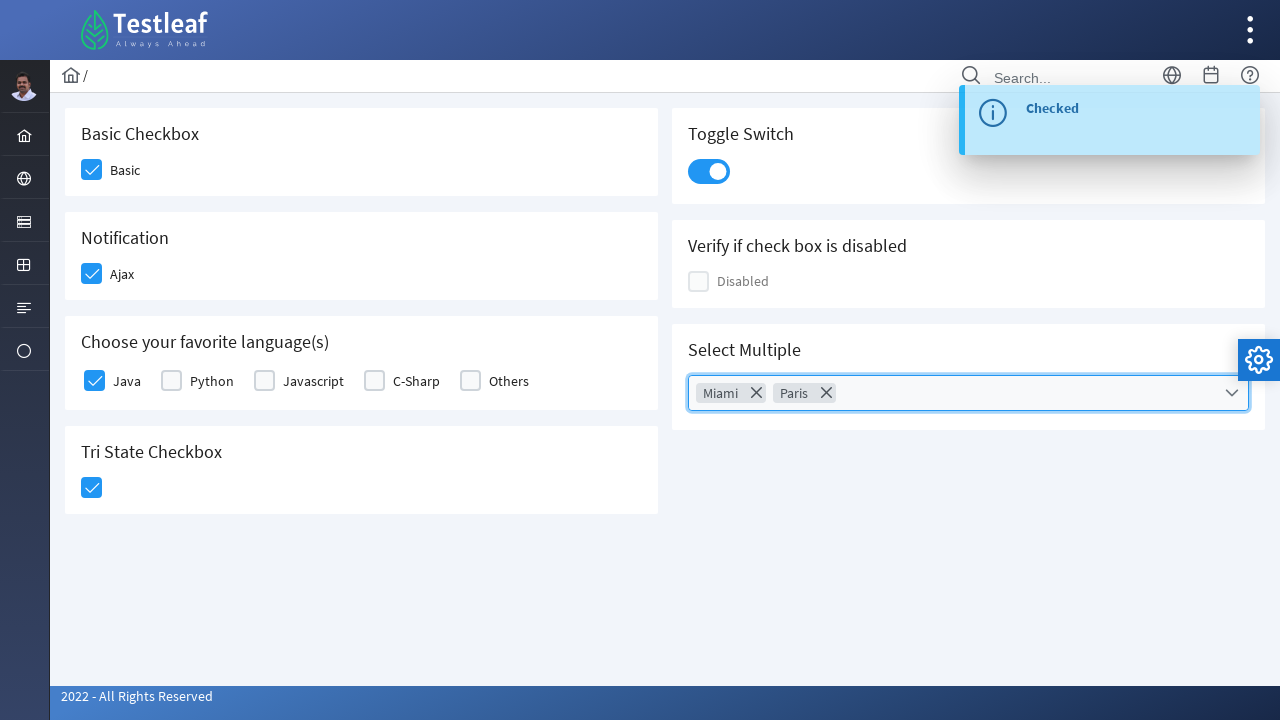